Tests key press detection by navigating to the key presses page and pressing the space key.

Starting URL: https://the-internet.herokuapp.com/

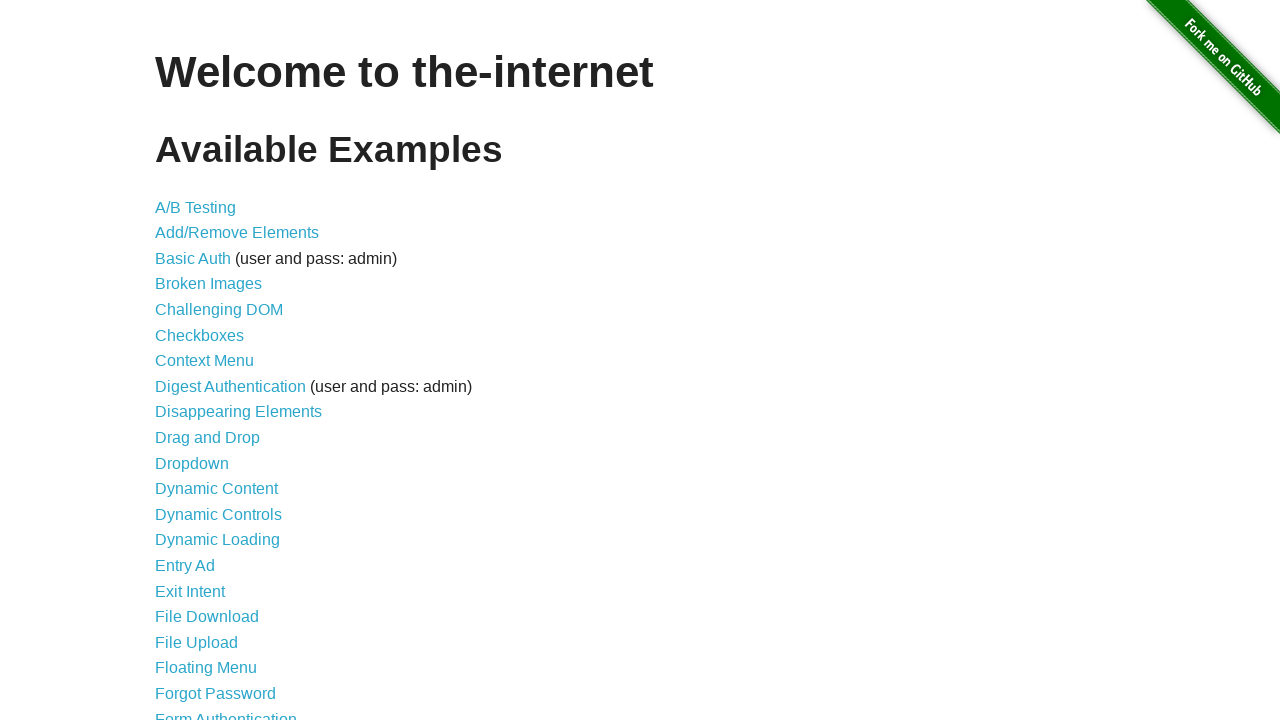

Navigated to the-internet.herokuapp.com home page
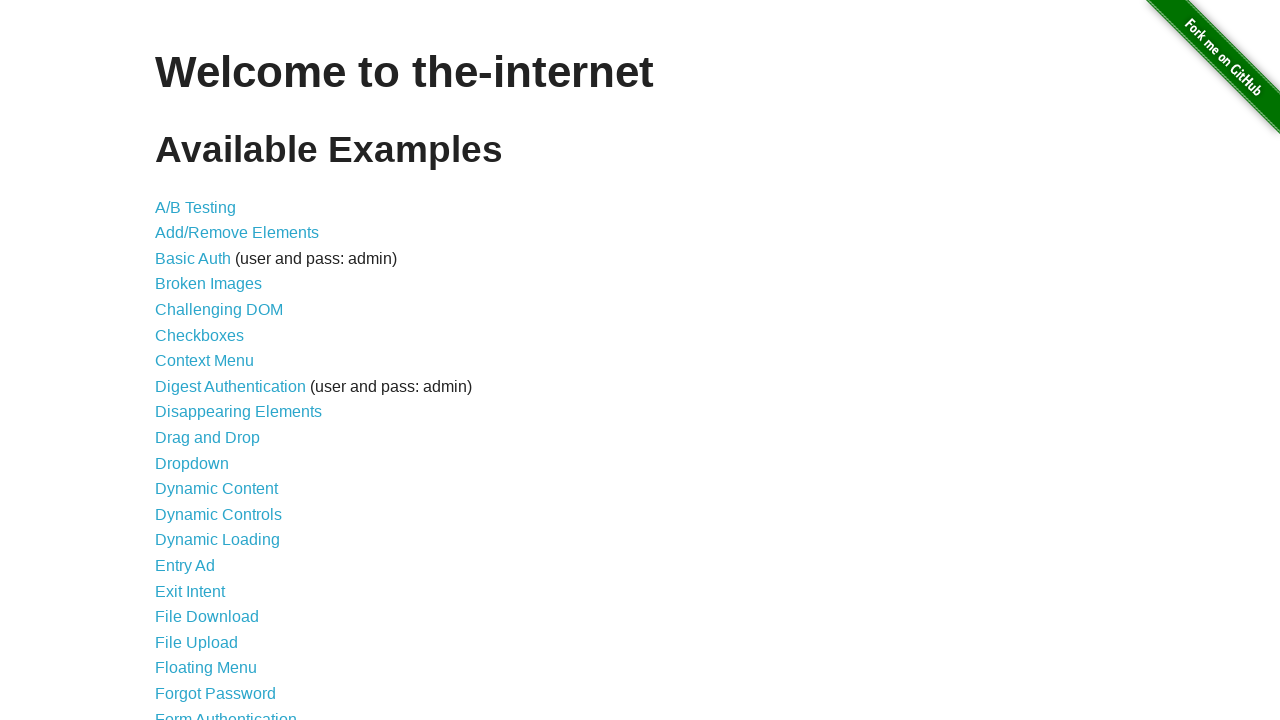

Clicked on Key Presses link at (200, 360) on xpath=//a[@href='/key_presses']
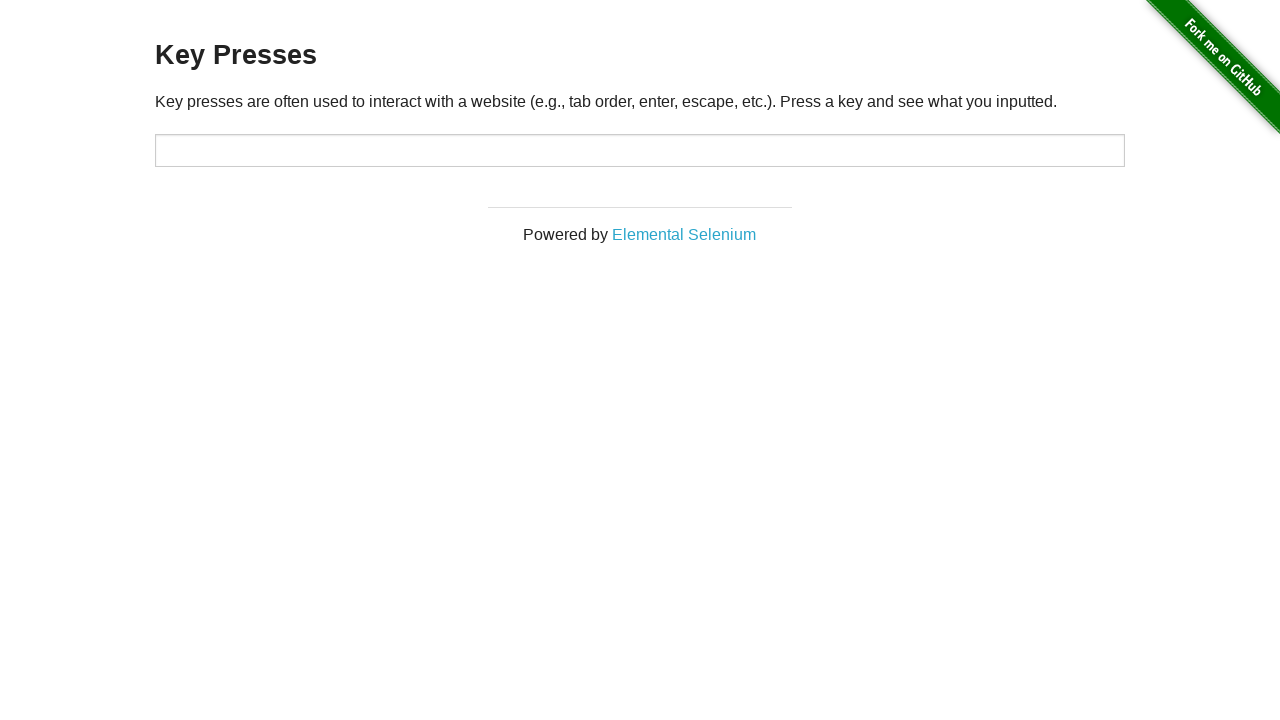

Pressed space key
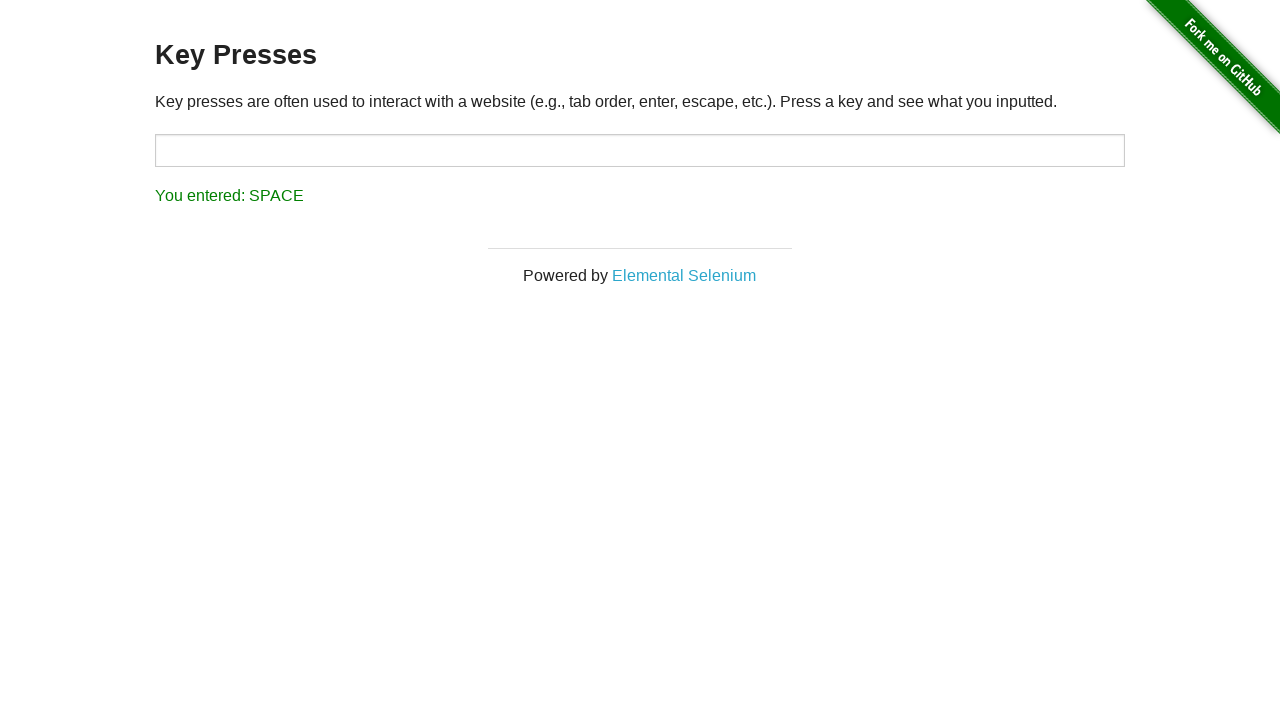

Verified result element loaded showing space key was pressed
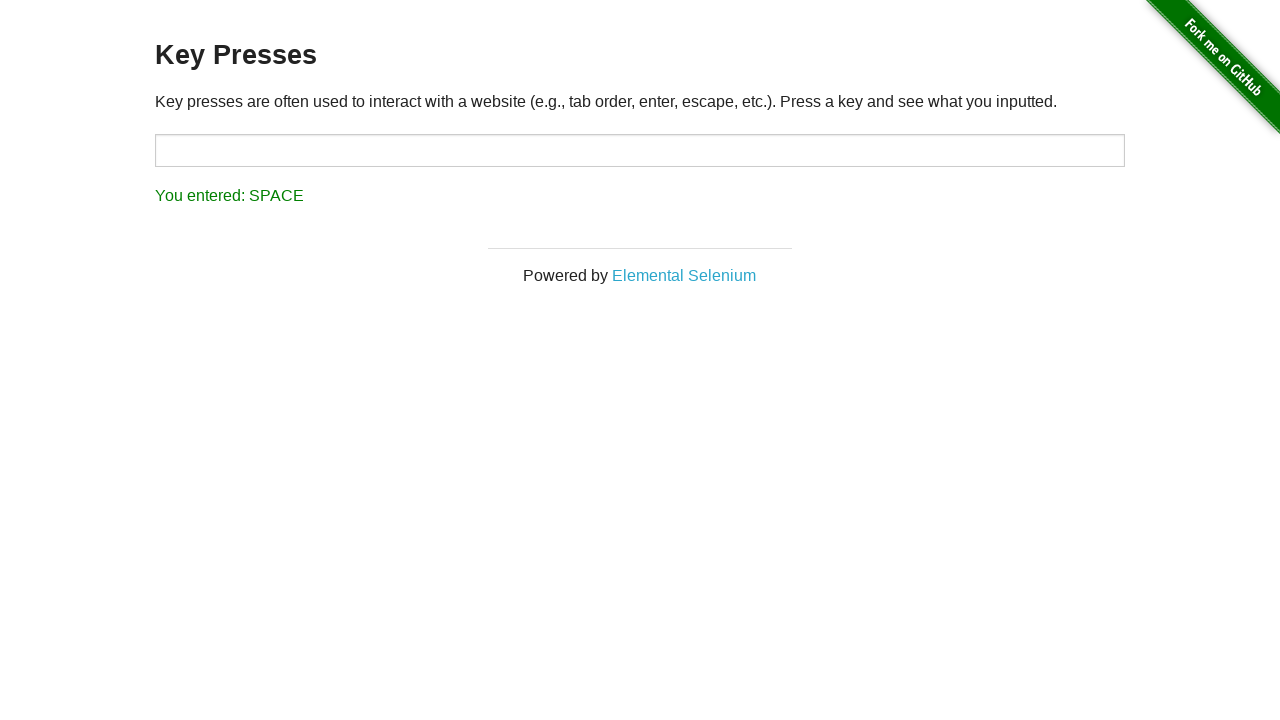

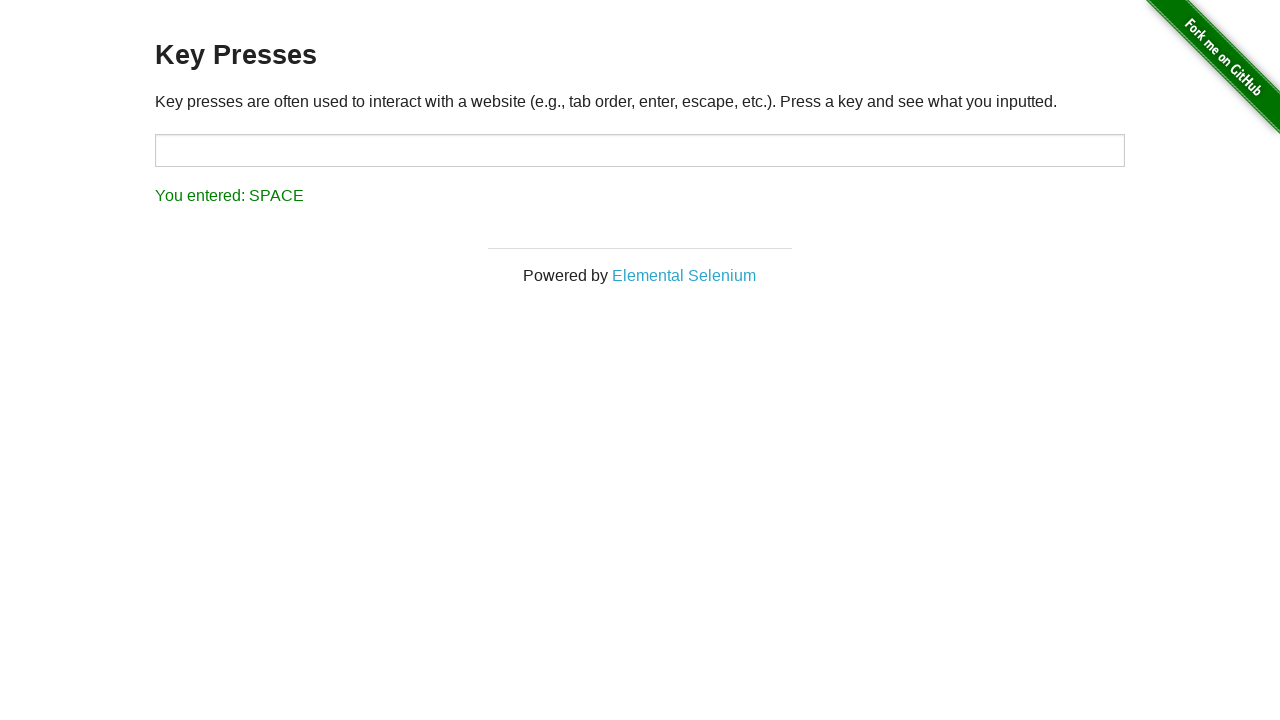